Navigates to Swarthmore College's course catalog, clicks on the first department link, and then clicks on the first course to expand its details.

Starting URL: https://catalog.swarthmore.edu/content.php?catoid=7&navoid=194

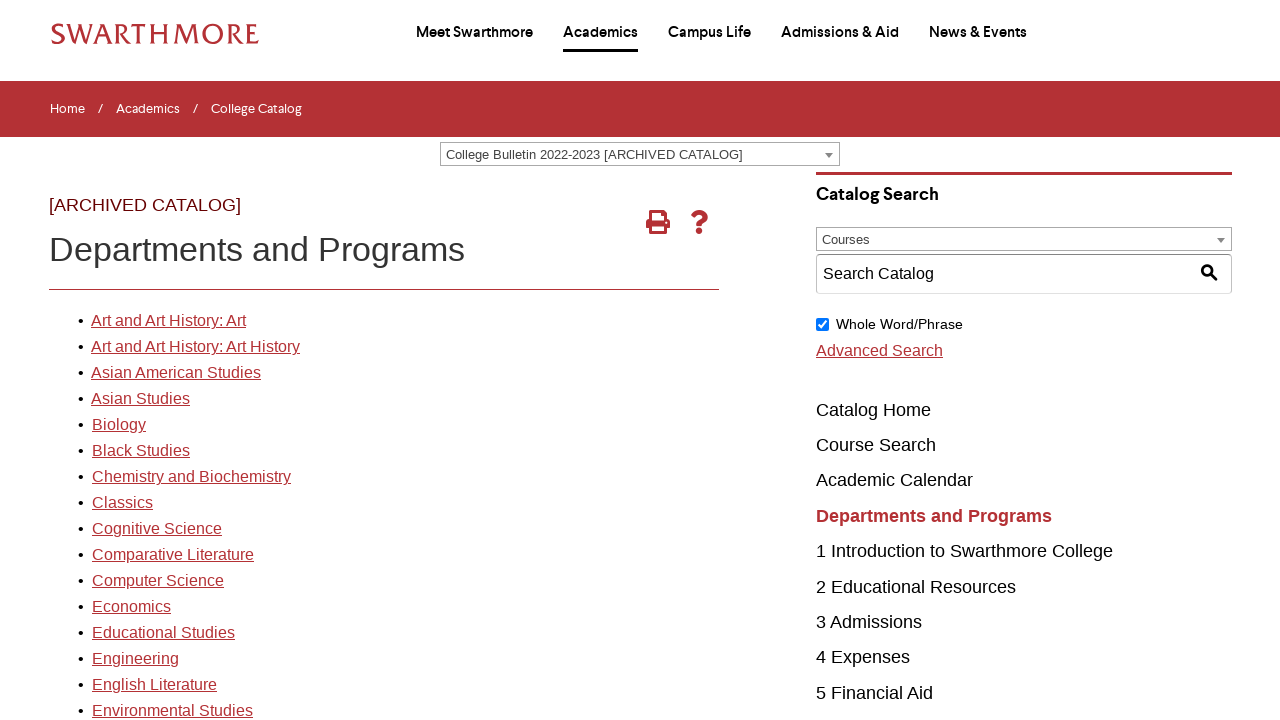

Clicked the first department link in Swarthmore College course catalog at (168, 321) on xpath=//*[@id="gateway-page"]/body/table/tbody/tr[3]/td[1]/table/tbody/tr[2]/td[
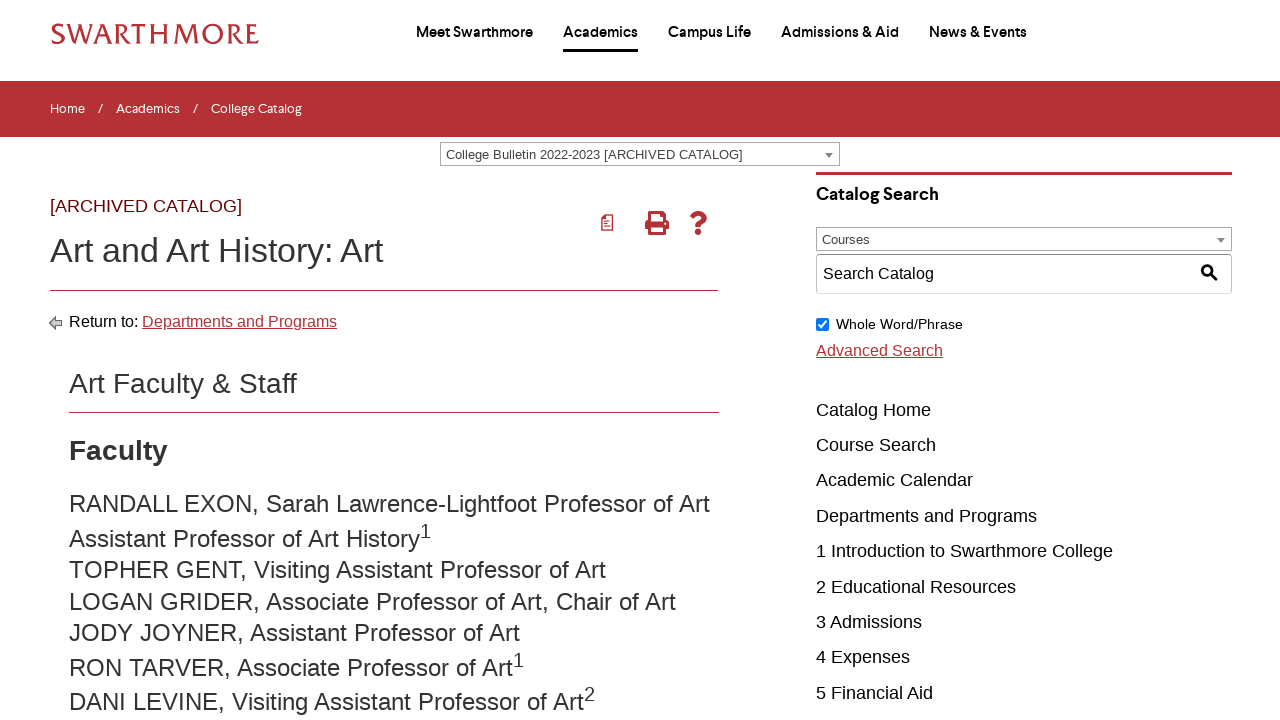

Waited for courses to load
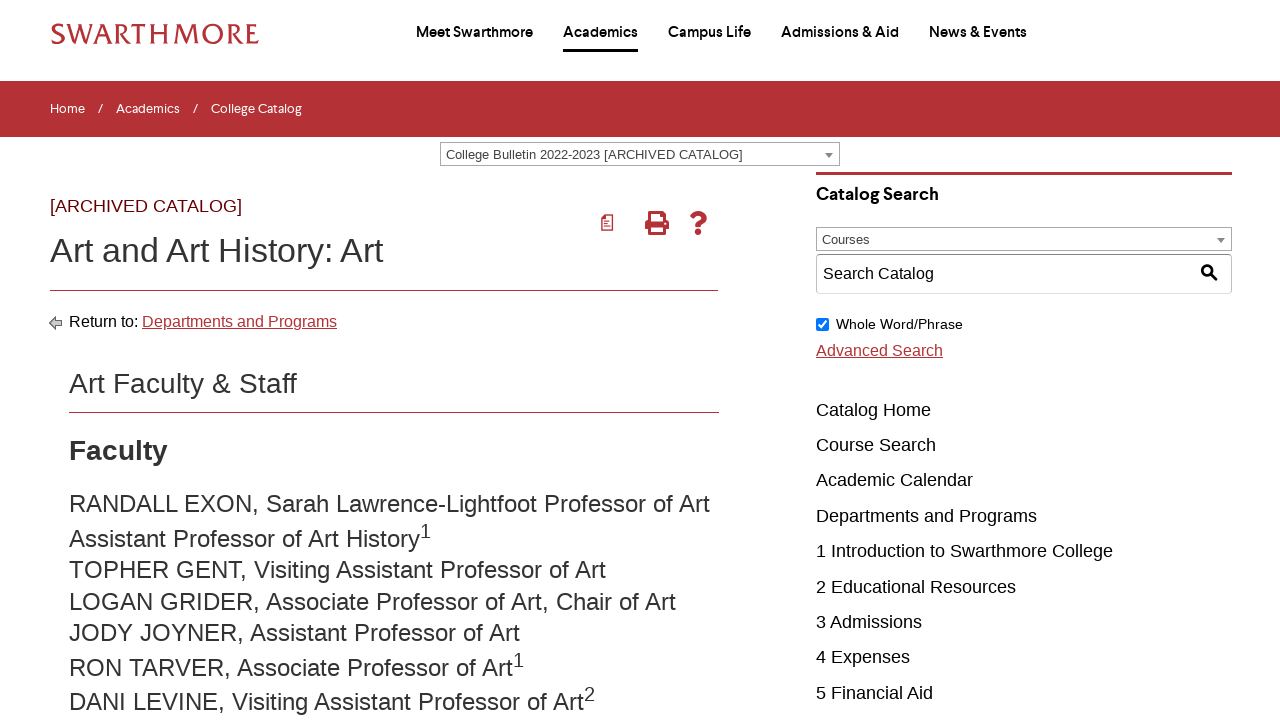

Clicked the first course to expand its details at (409, 360) on .acalog-course >> nth=0
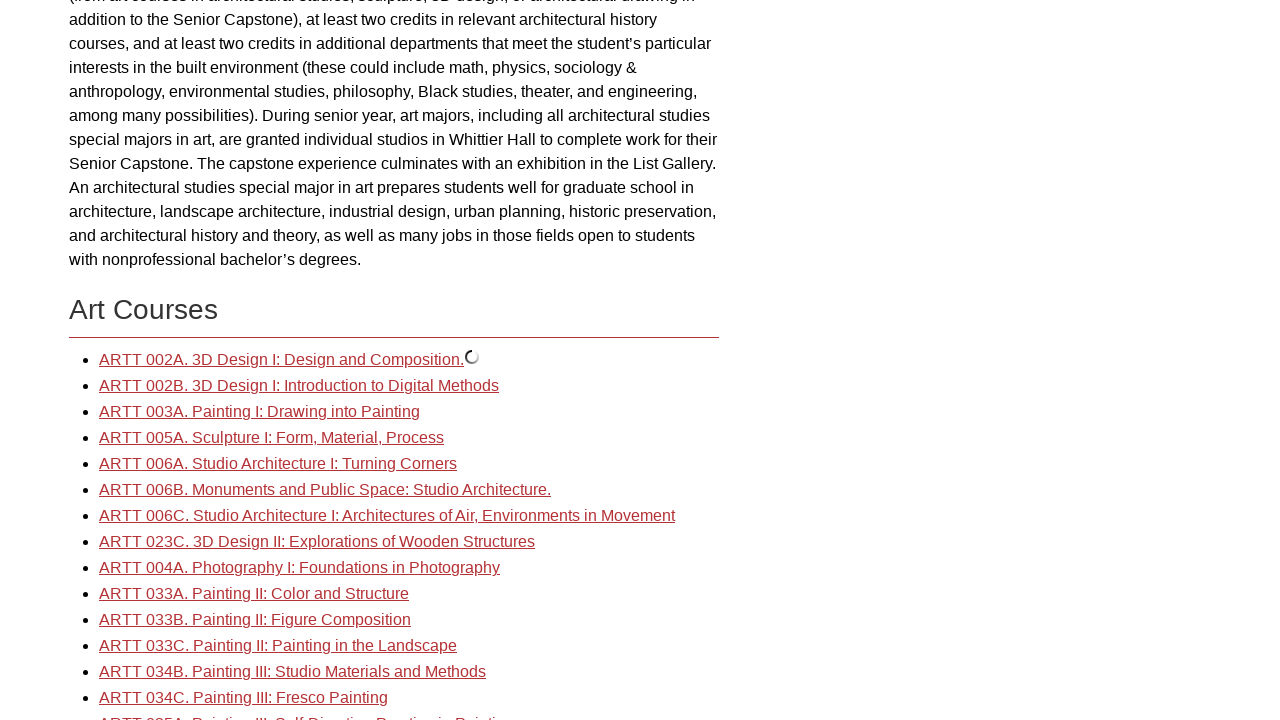

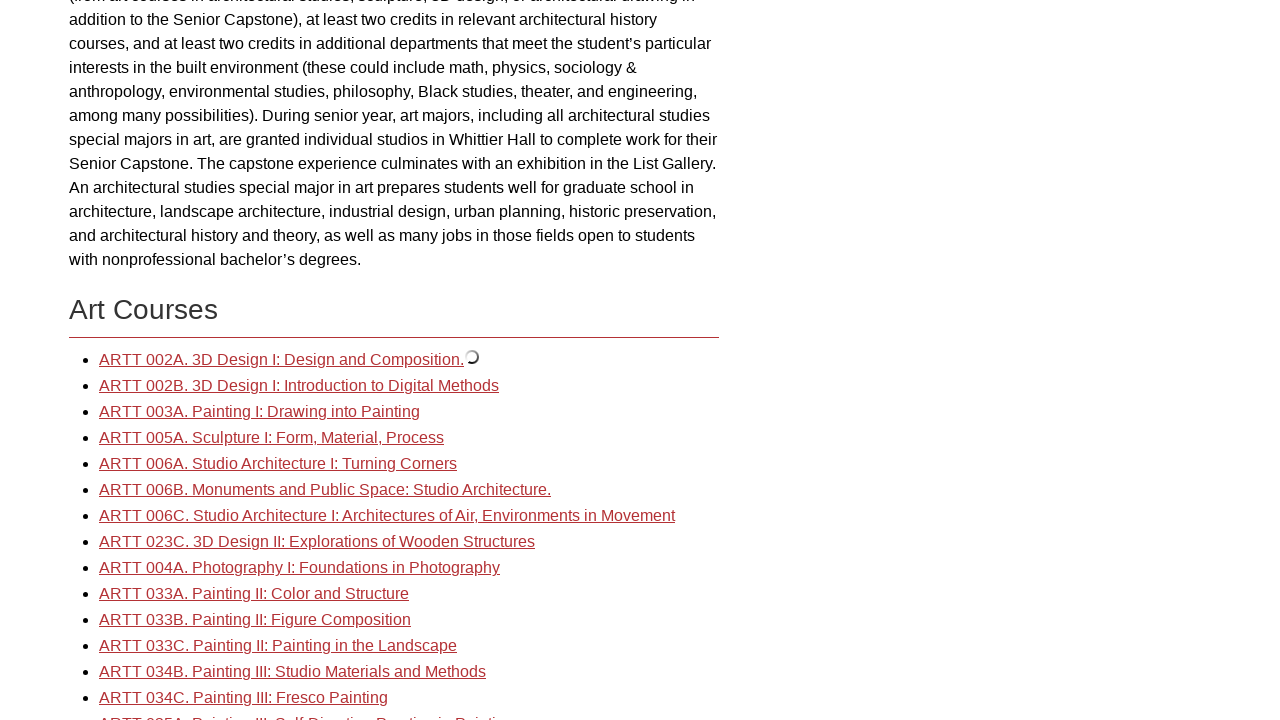